Tests tooltip functionality by hovering over an input field within an iframe and verifying the tooltip attribute

Starting URL: https://jqueryui.com/tooltip/

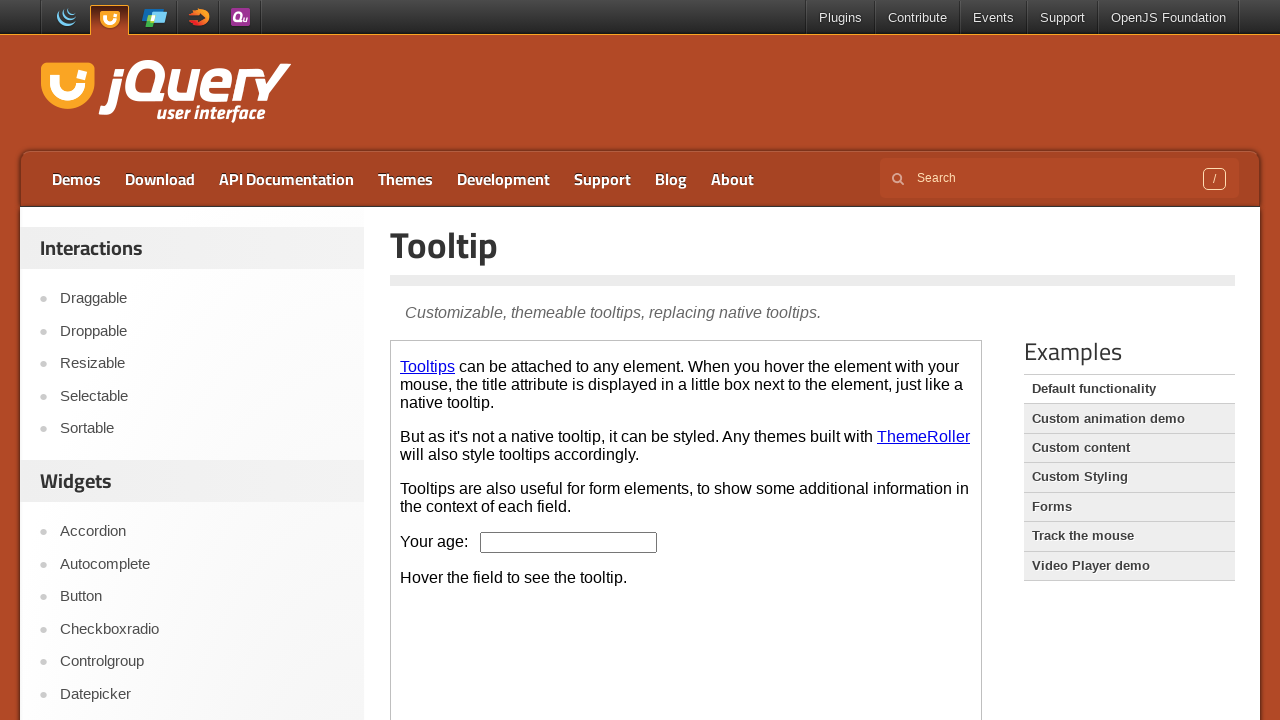

Located the demo iframe
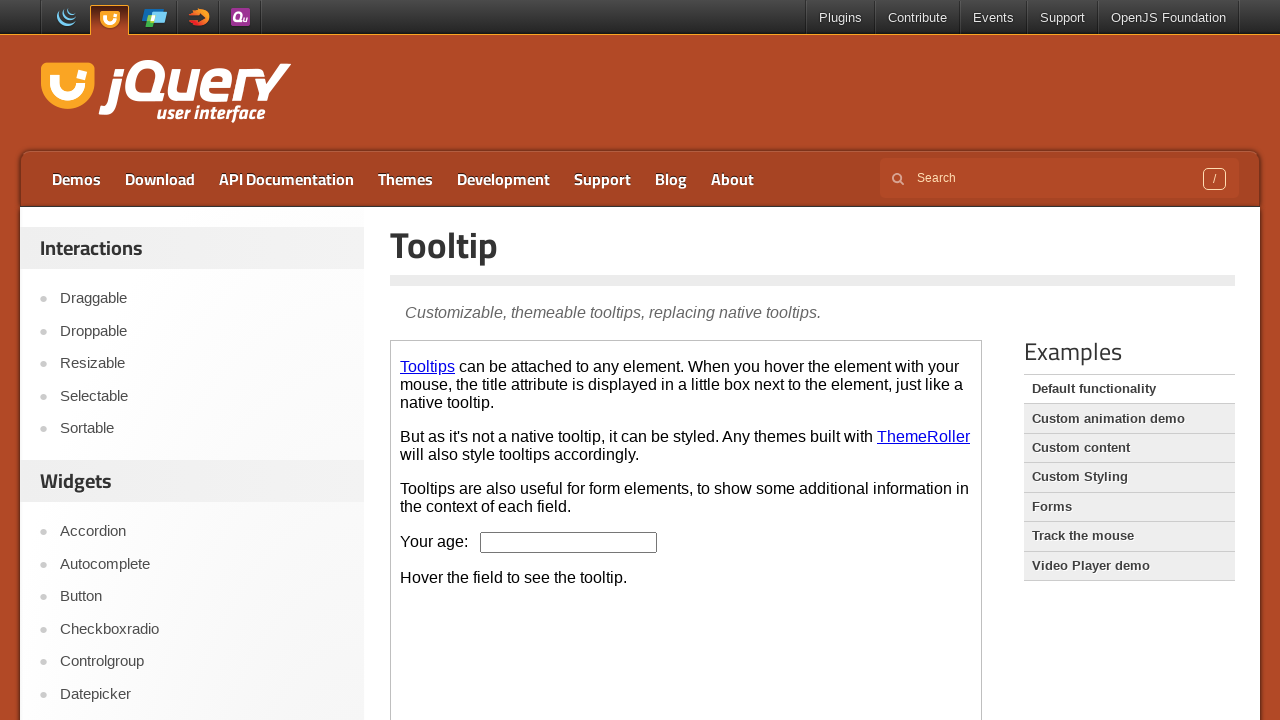

Located the age input field within the iframe
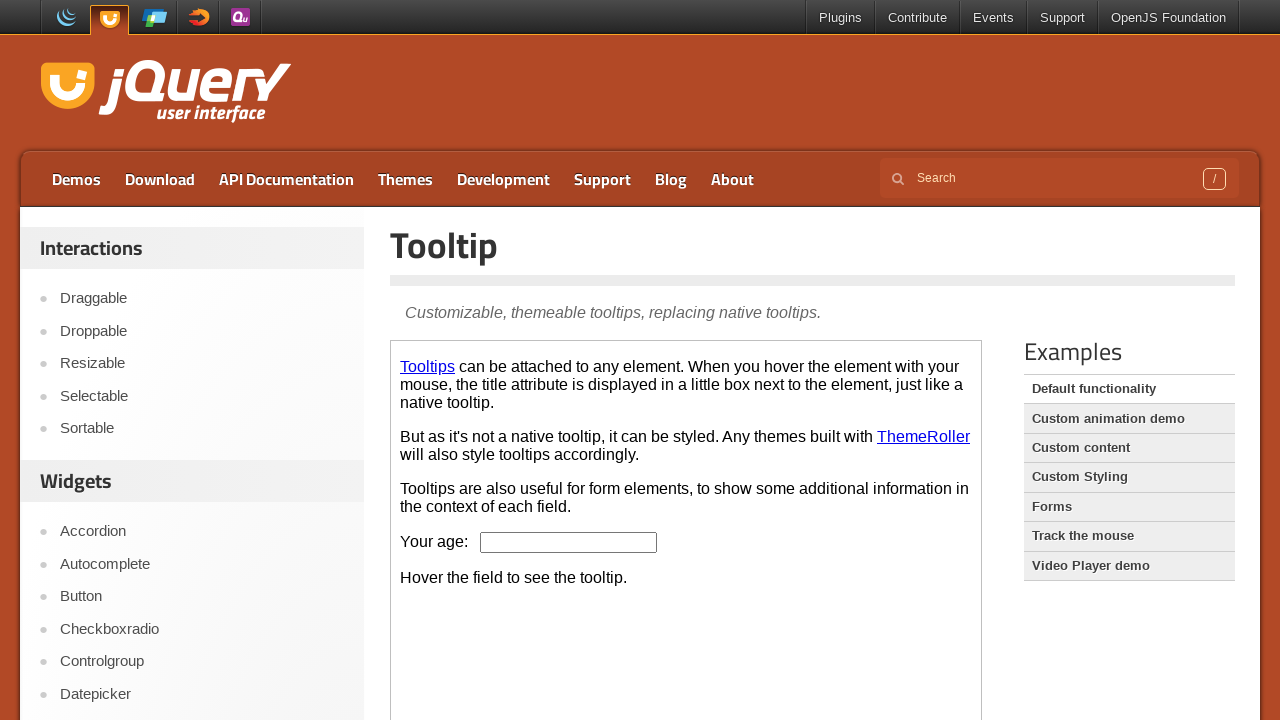

Age input field became visible
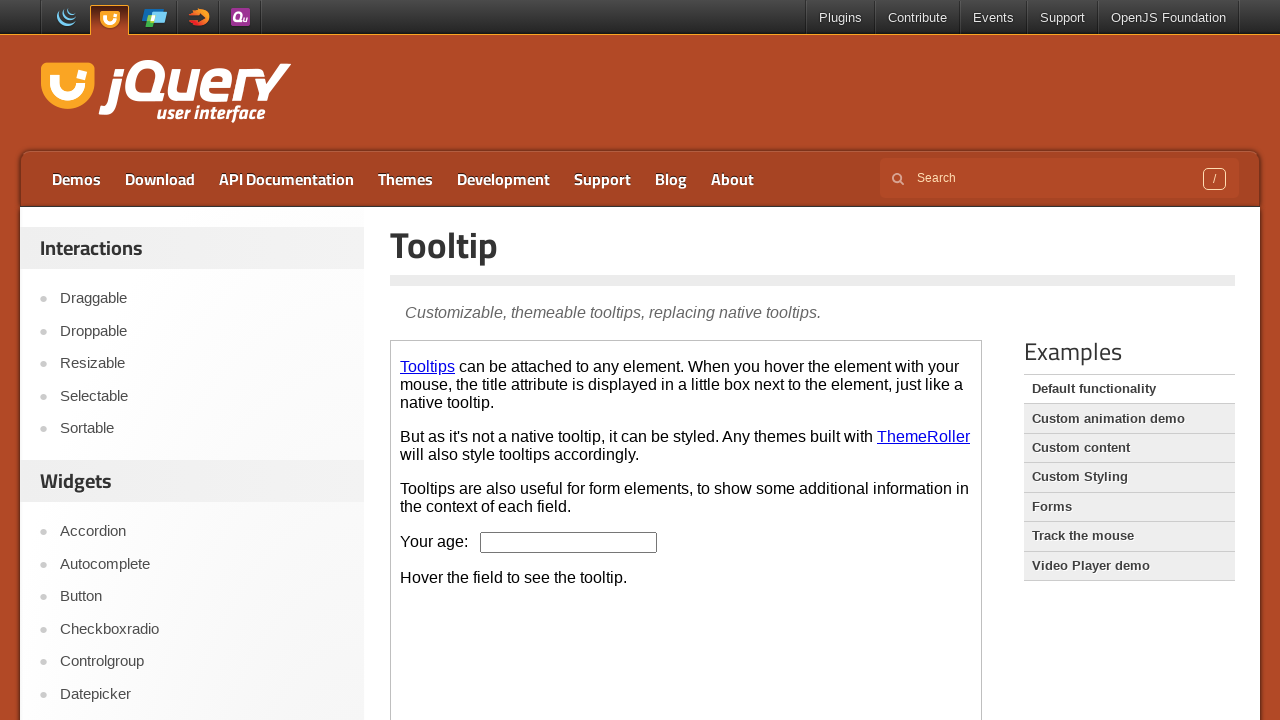

Hovered over the age input field to trigger tooltip at (569, 542) on iframe.demo-frame >> internal:control=enter-frame >> #age
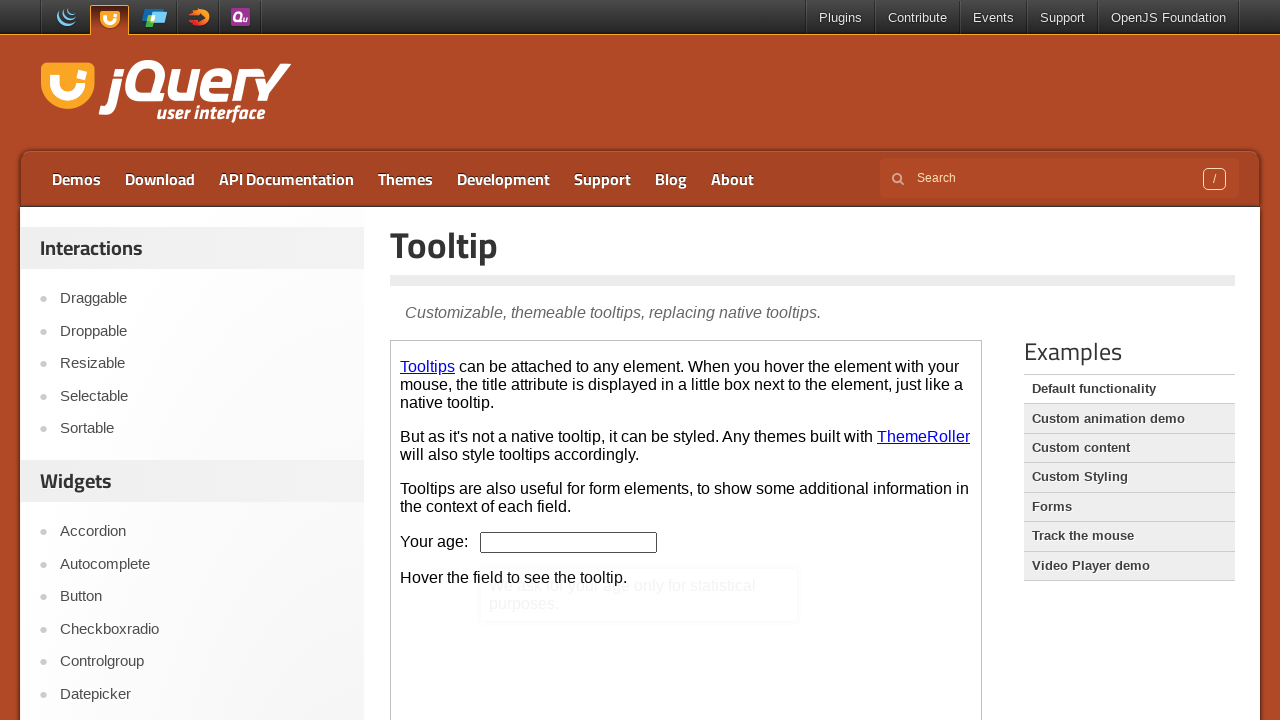

Retrieved tooltip text: 
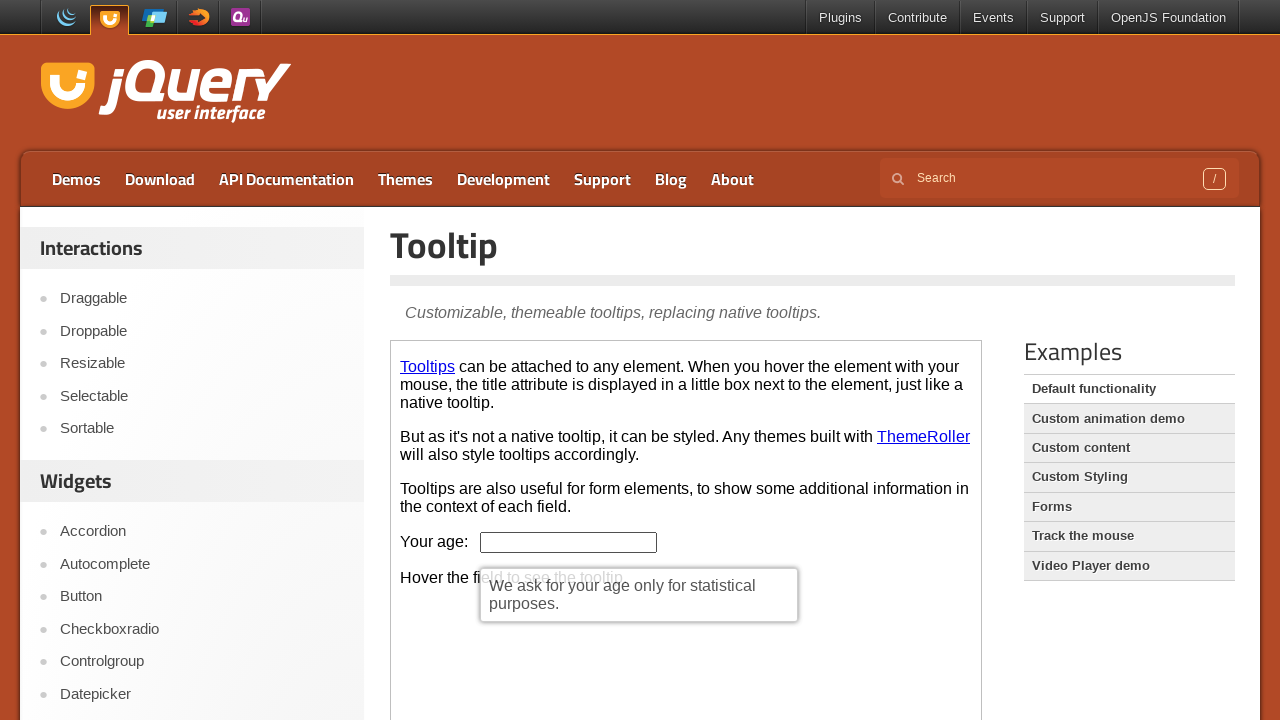

Printed tooltip text to console
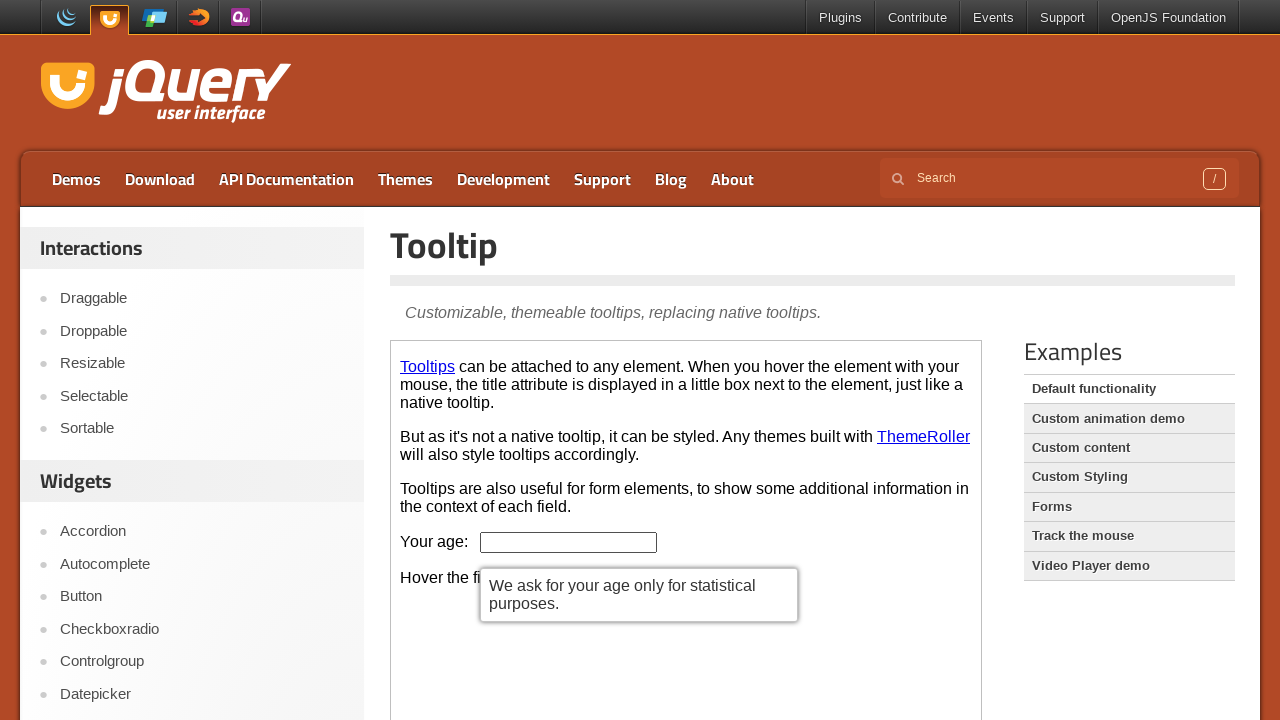

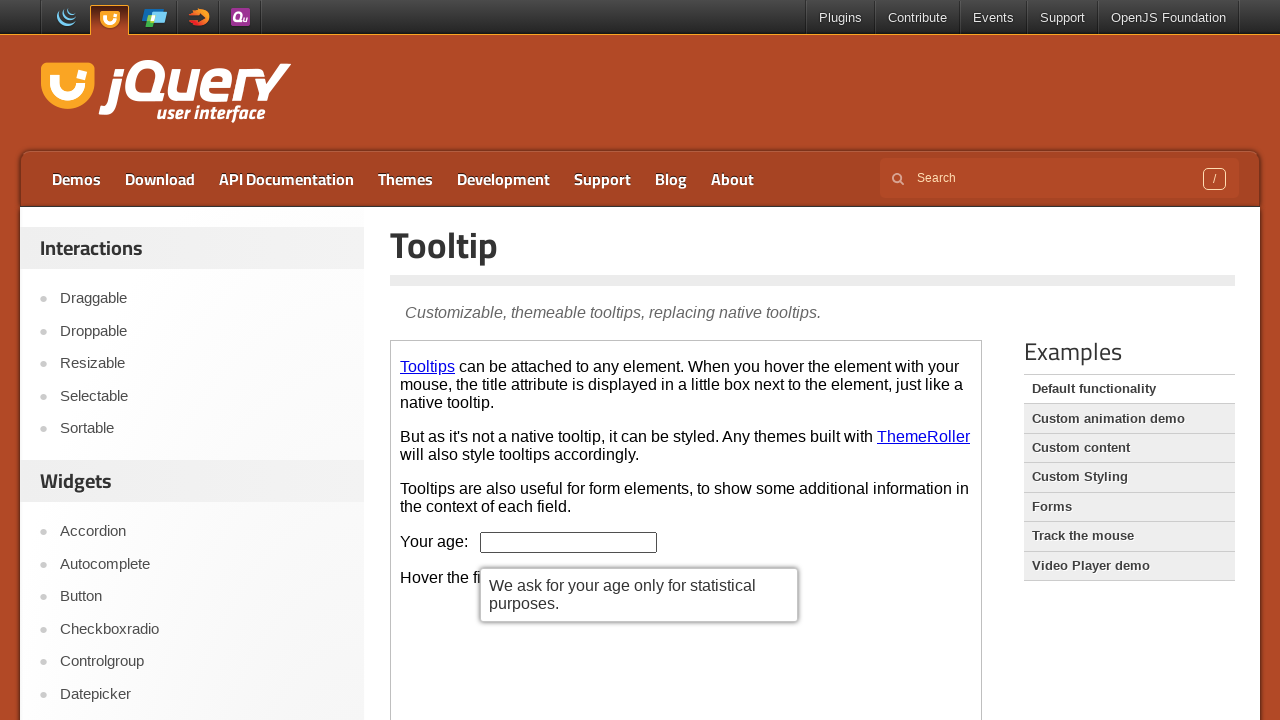